Tests search functionality on CSDN by entering "京东" (JingDong) in the search input and clicking the search button

Starting URL: https://www.csdn.net

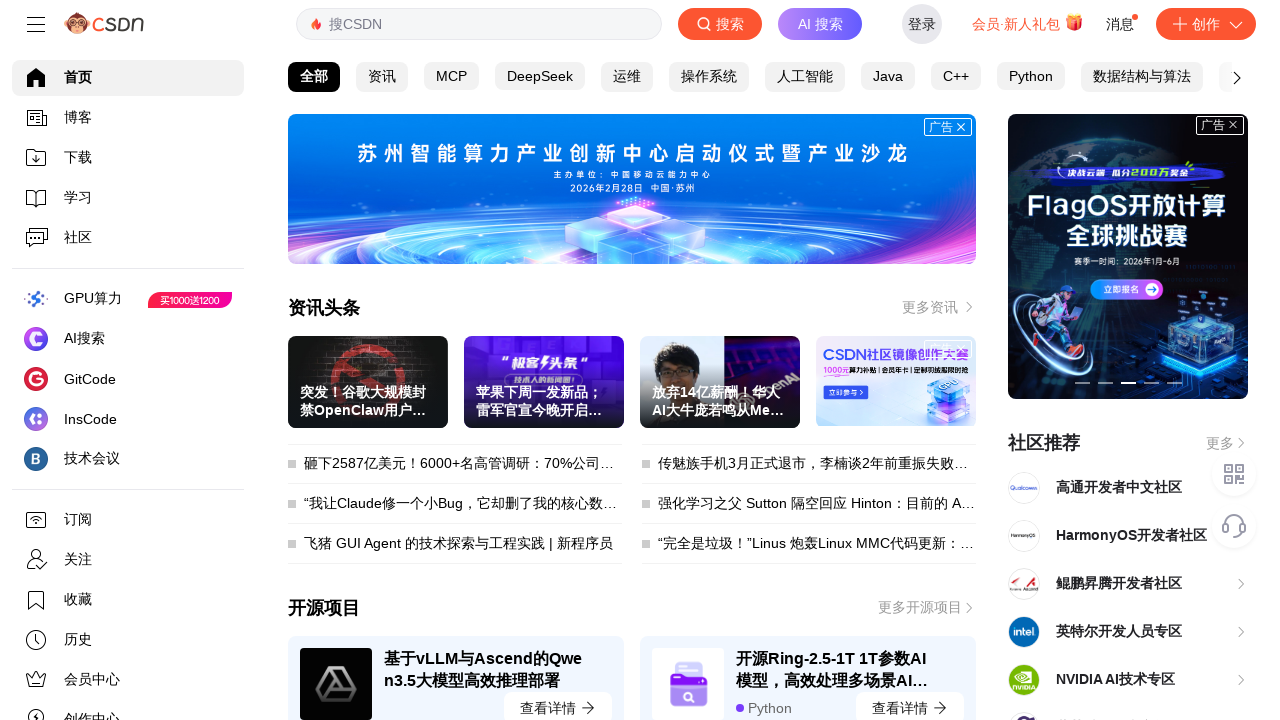

Filled search input with '京东' (JingDong) on //*[@id="toolbar-search-input"]
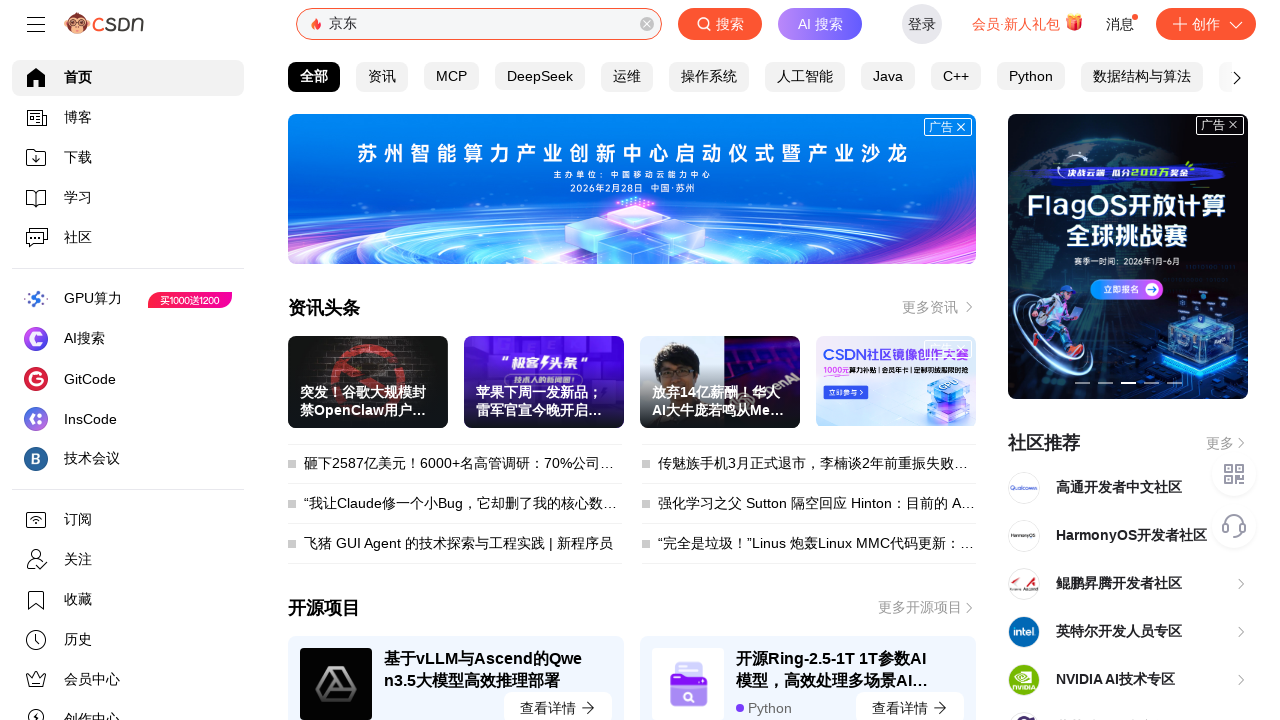

Clicked search button to search for '京东' at (720, 24) on xpath=//*[@id="toolbar-search-button"]
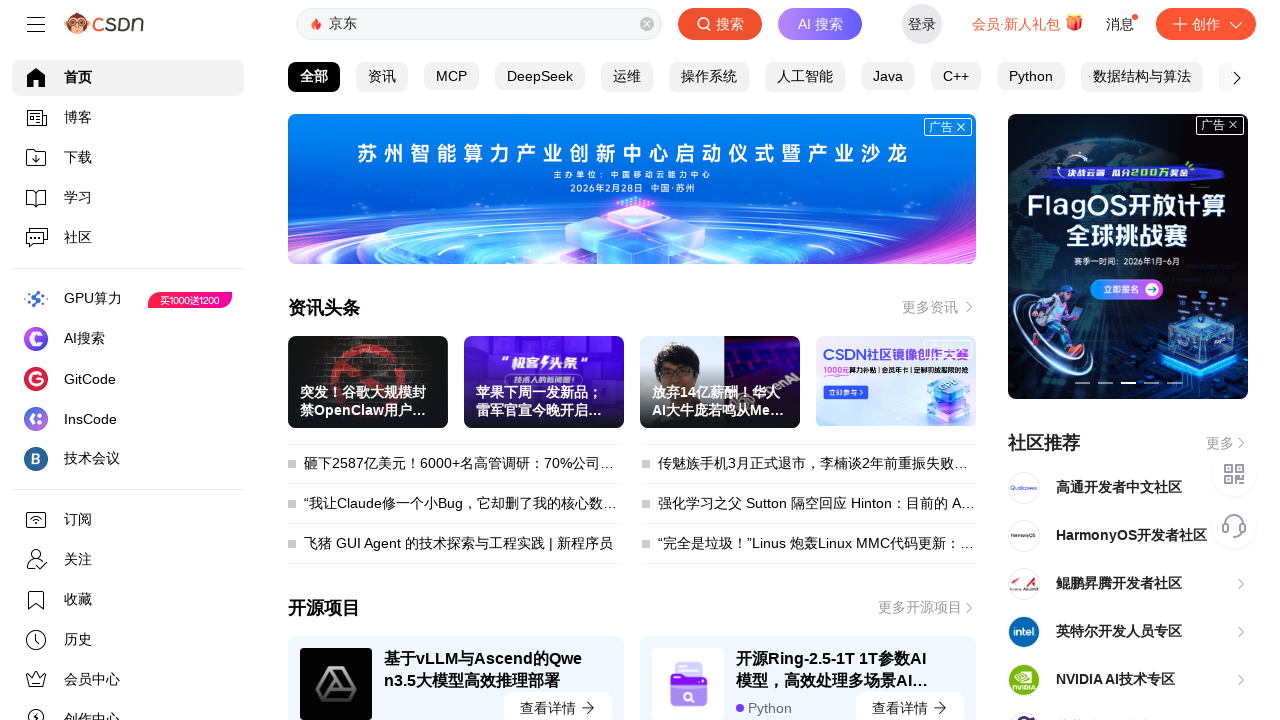

Search results page loaded (networkidle)
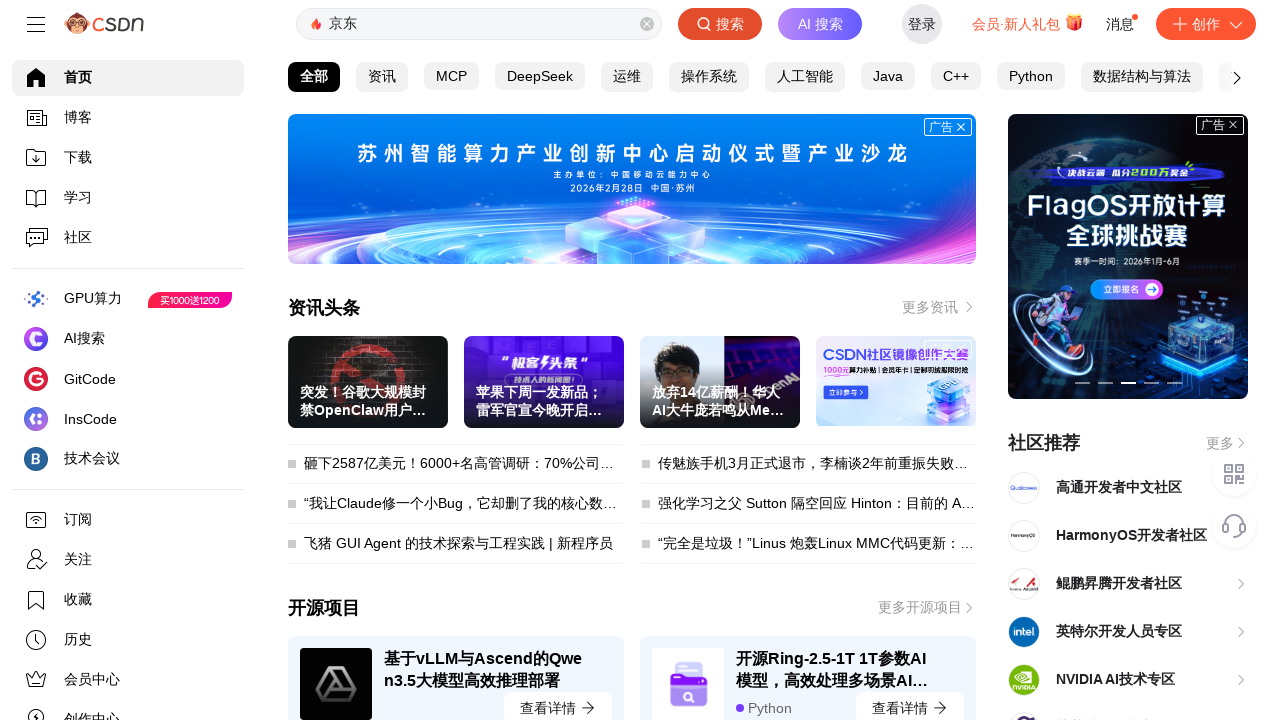

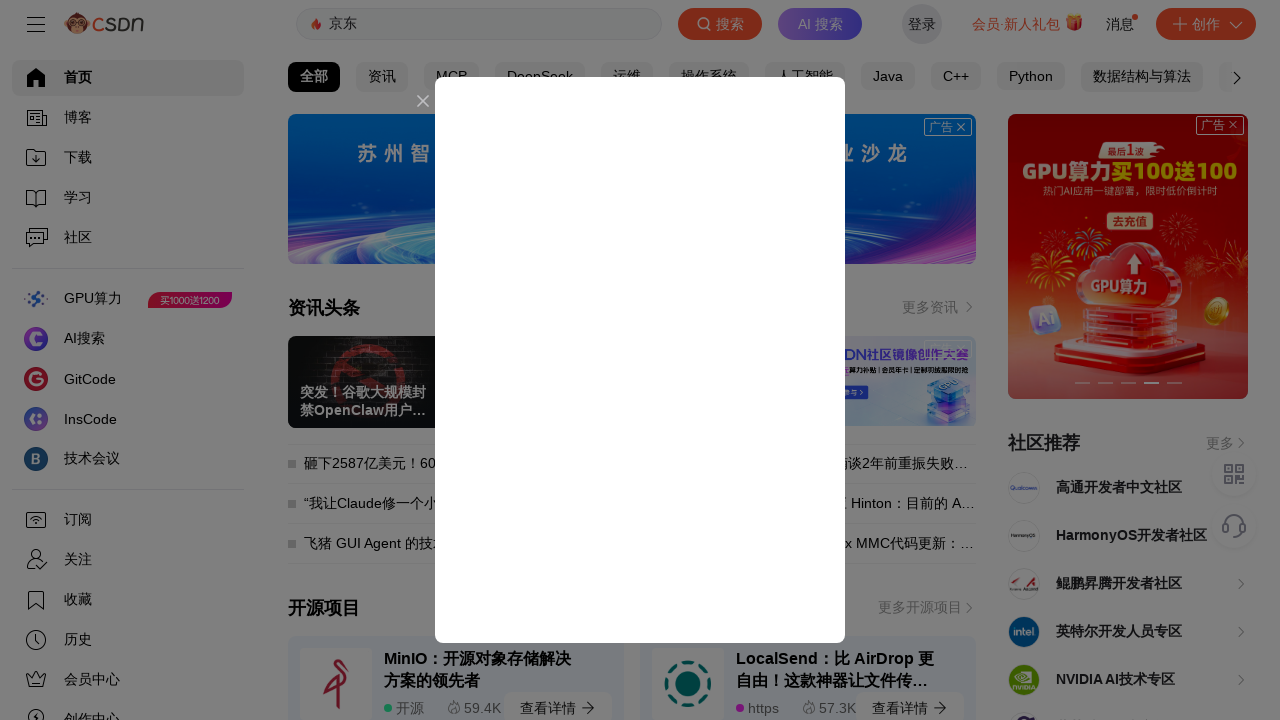